Opens the homepage and verifies that the main promo block is displayed, confirming successful page load.

Starting URL: http://intershop5.skillbox.ru/

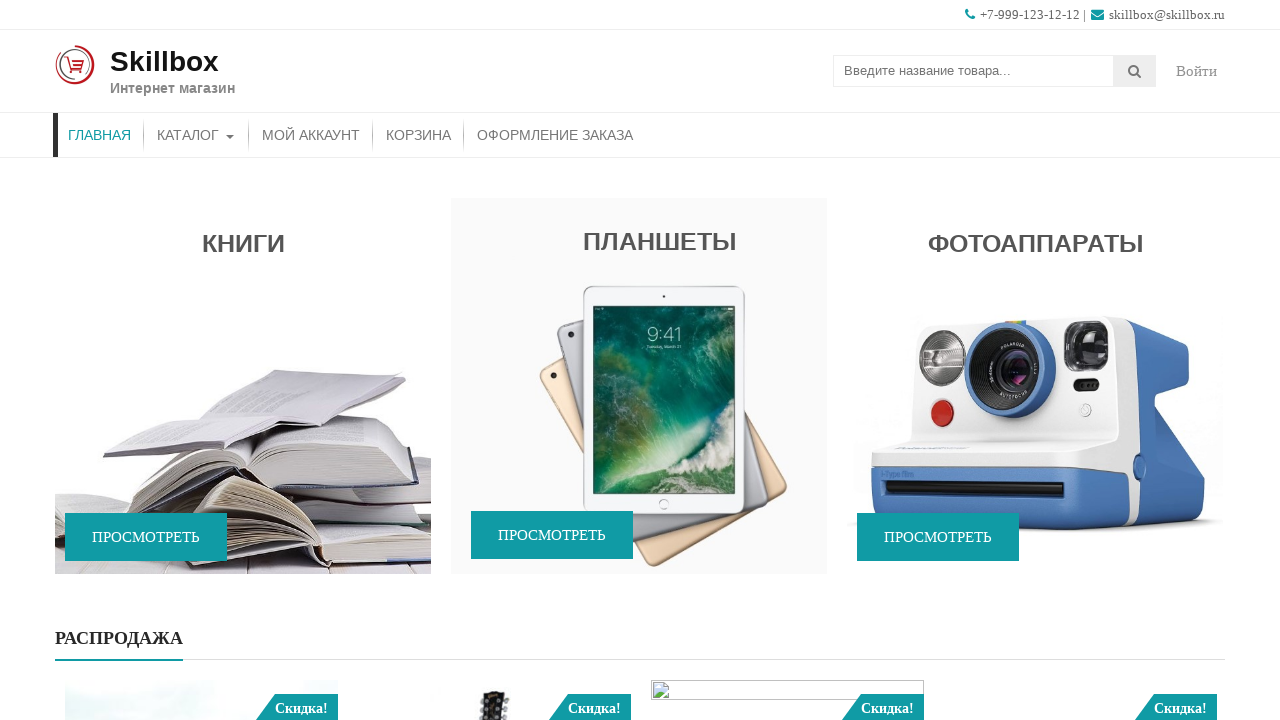

Navigated to homepage at http://intershop5.skillbox.ru/
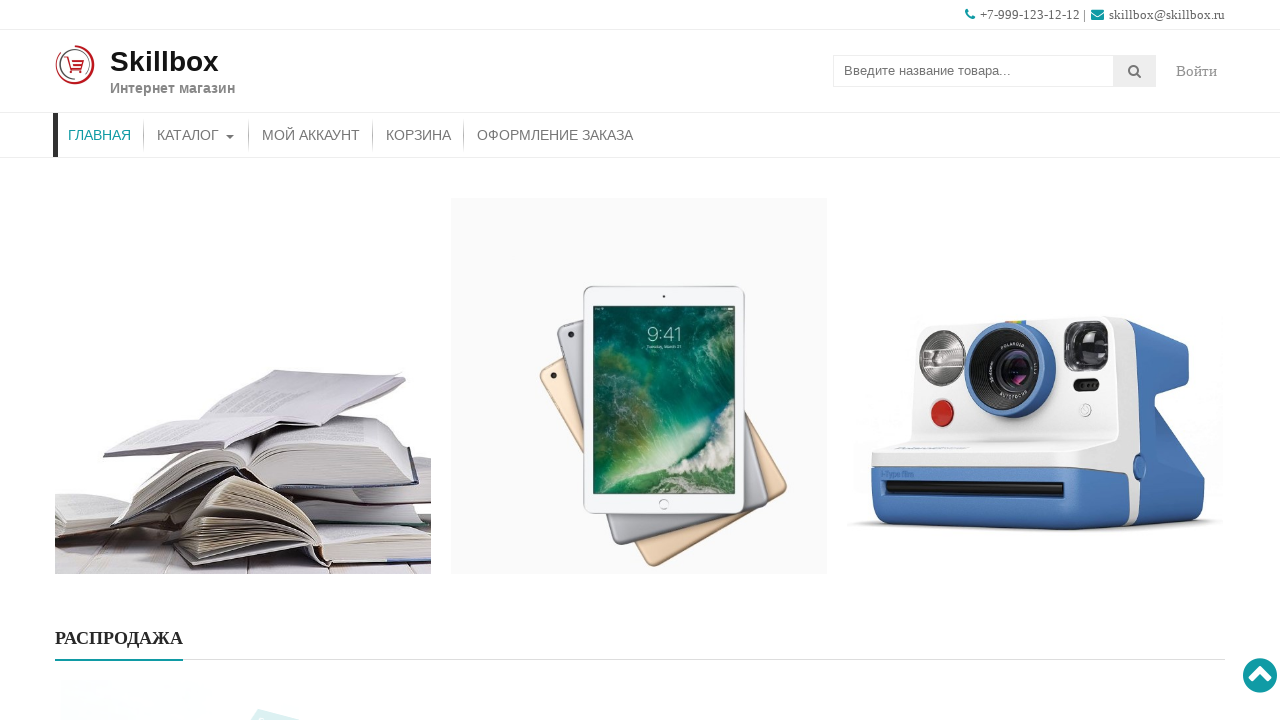

Main promo block is displayed, homepage loaded successfully
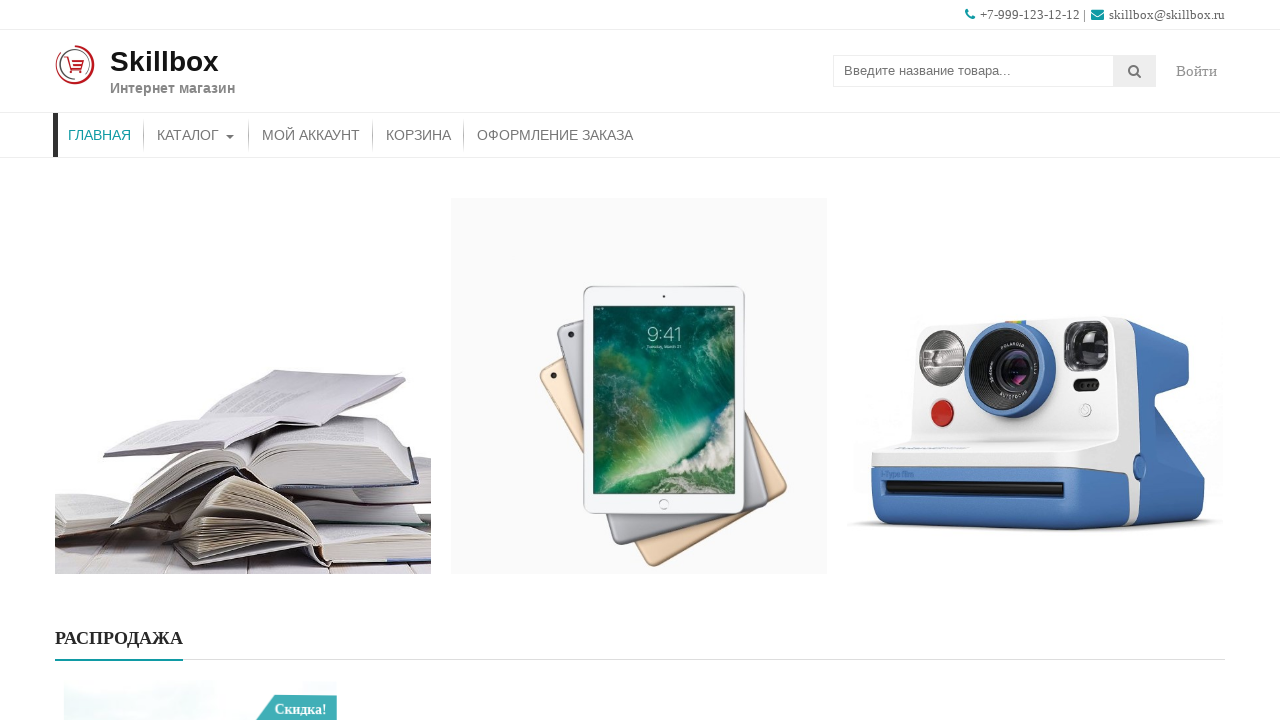

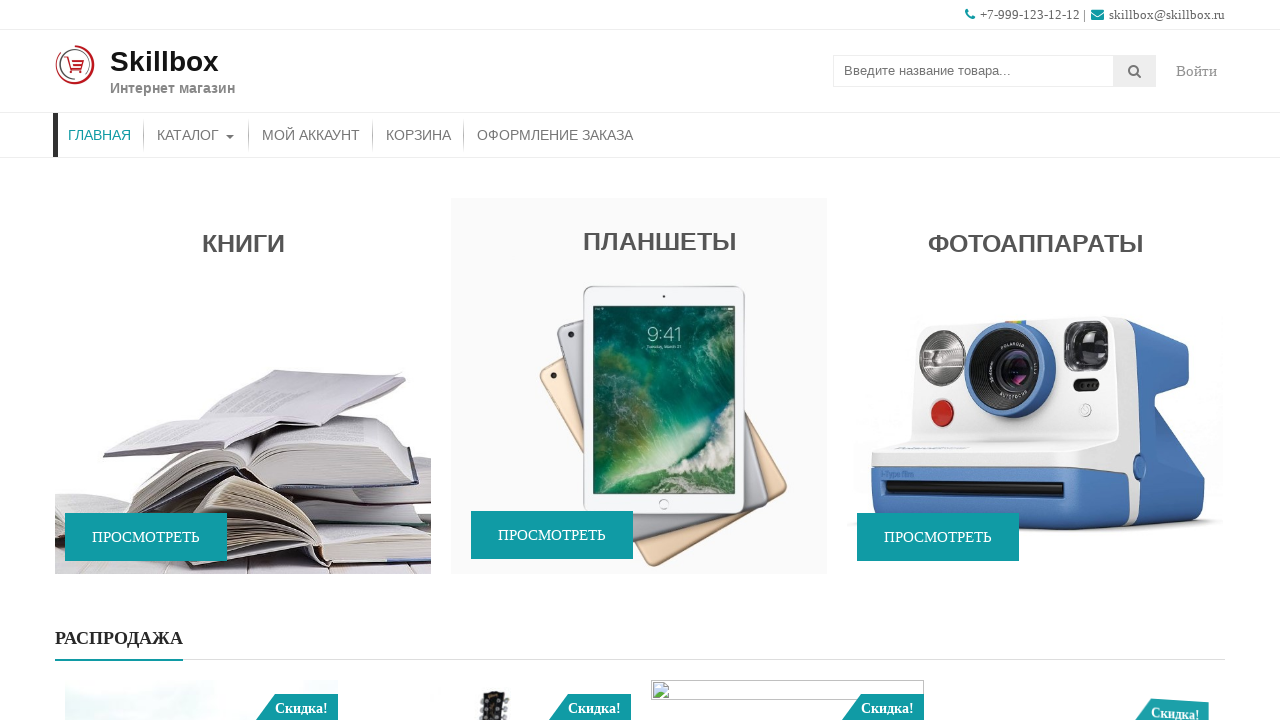